Tests the BlazeDemo flight search flow by clicking the Find Flights button and verifying the results page loads with a table of available flights

Starting URL: http://blazedemo.com/

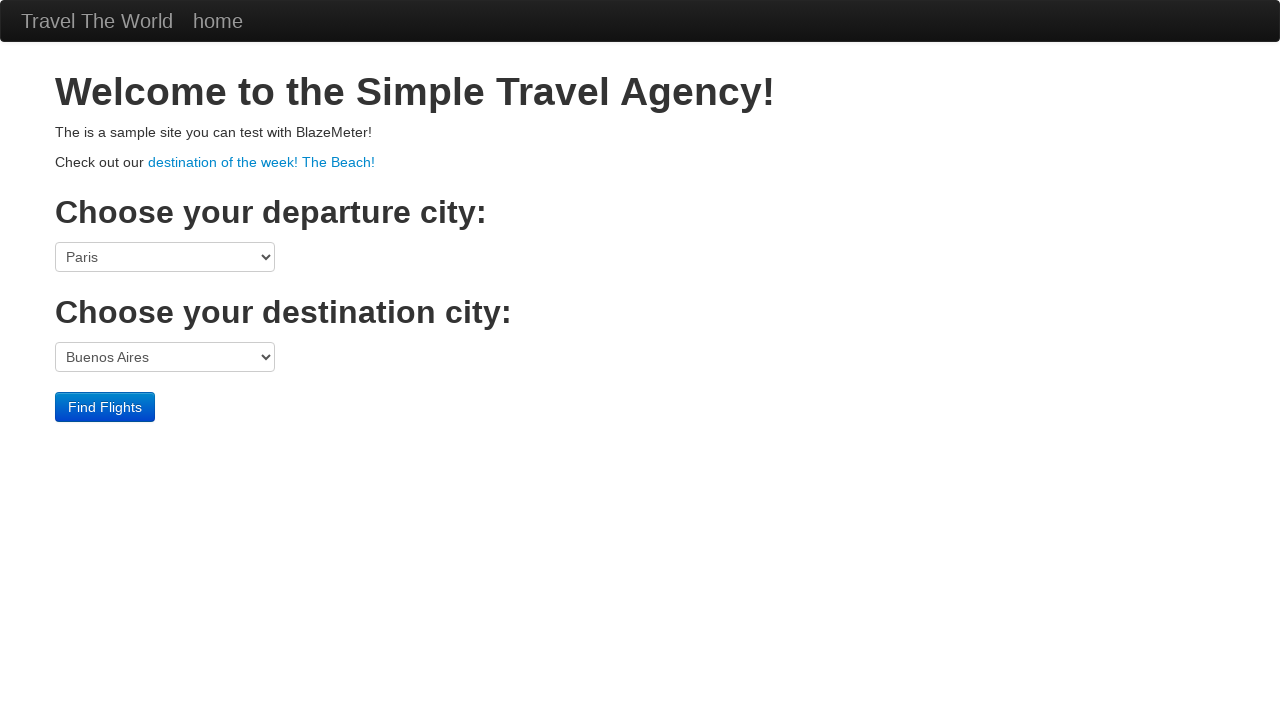

Clicked the Find Flights button at (105, 407) on input[type='submit']
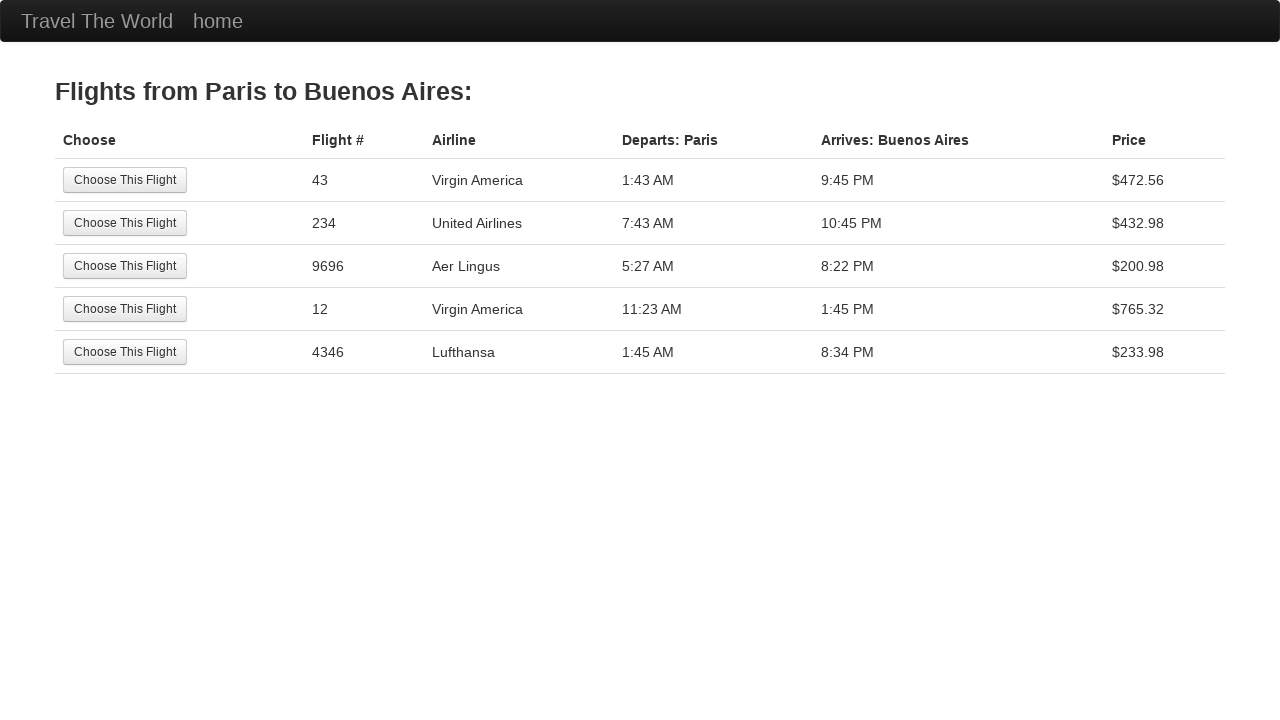

Flight results table loaded with available flights
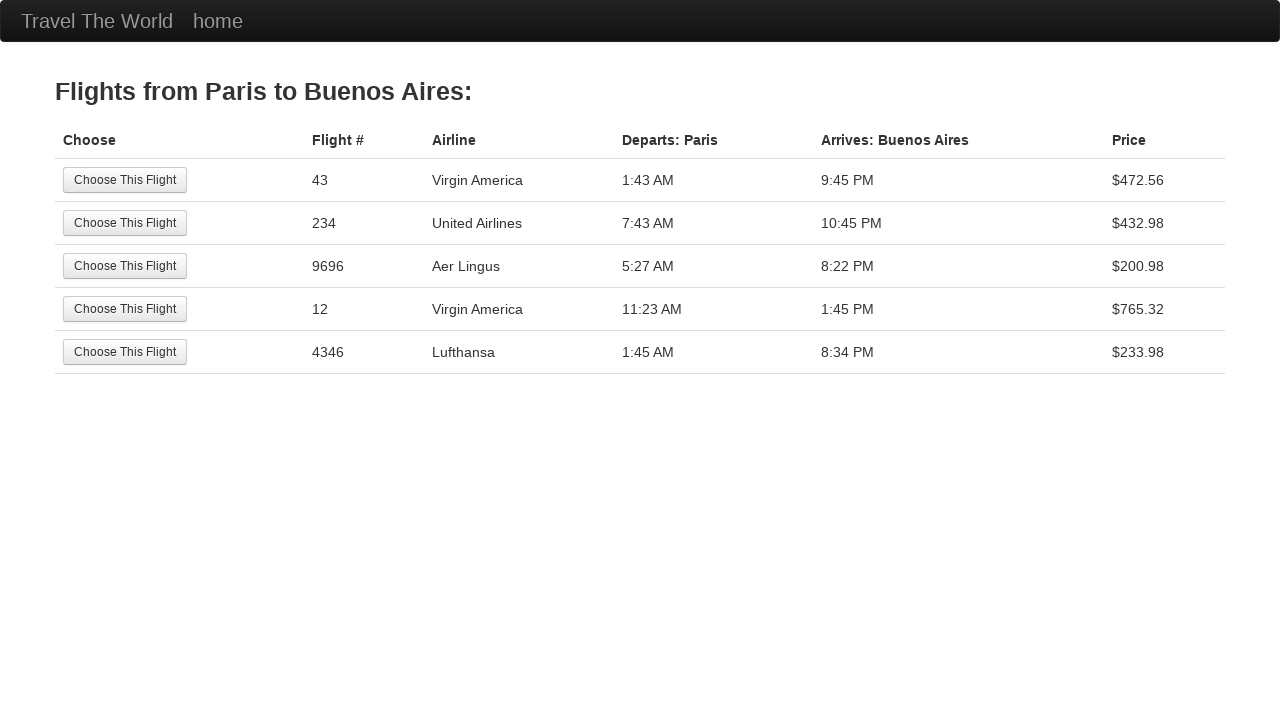

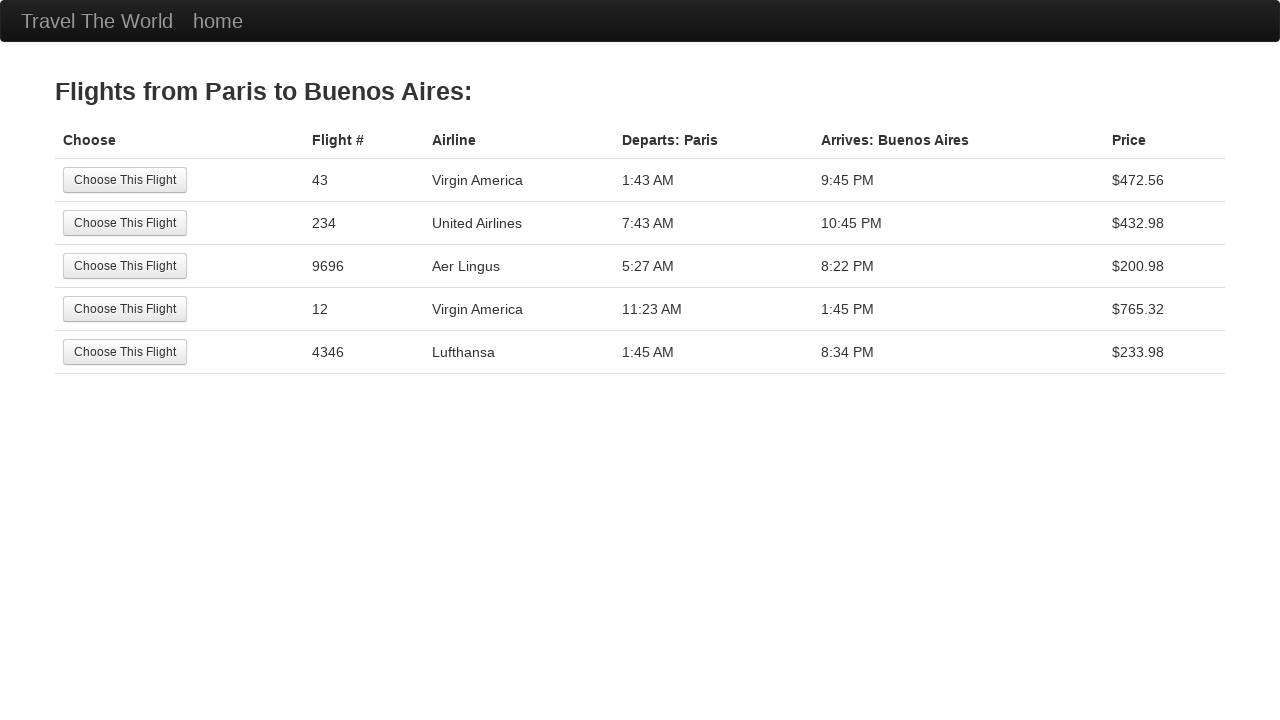